Tests e-commerce functionality by searching for products, adding an item to cart, and proceeding through checkout flow

Starting URL: https://rahulshettyacademy.com/seleniumPractise/#/

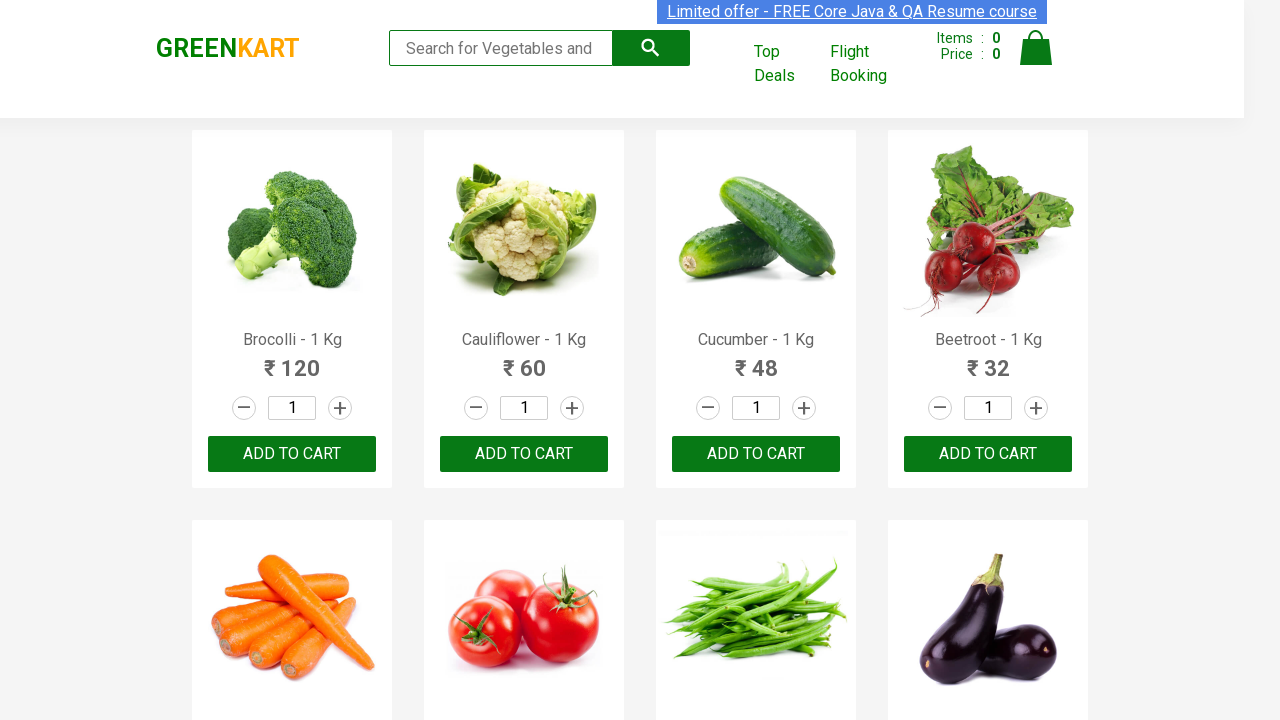

Filled search field with 'Ca' to filter products on .search-keyword
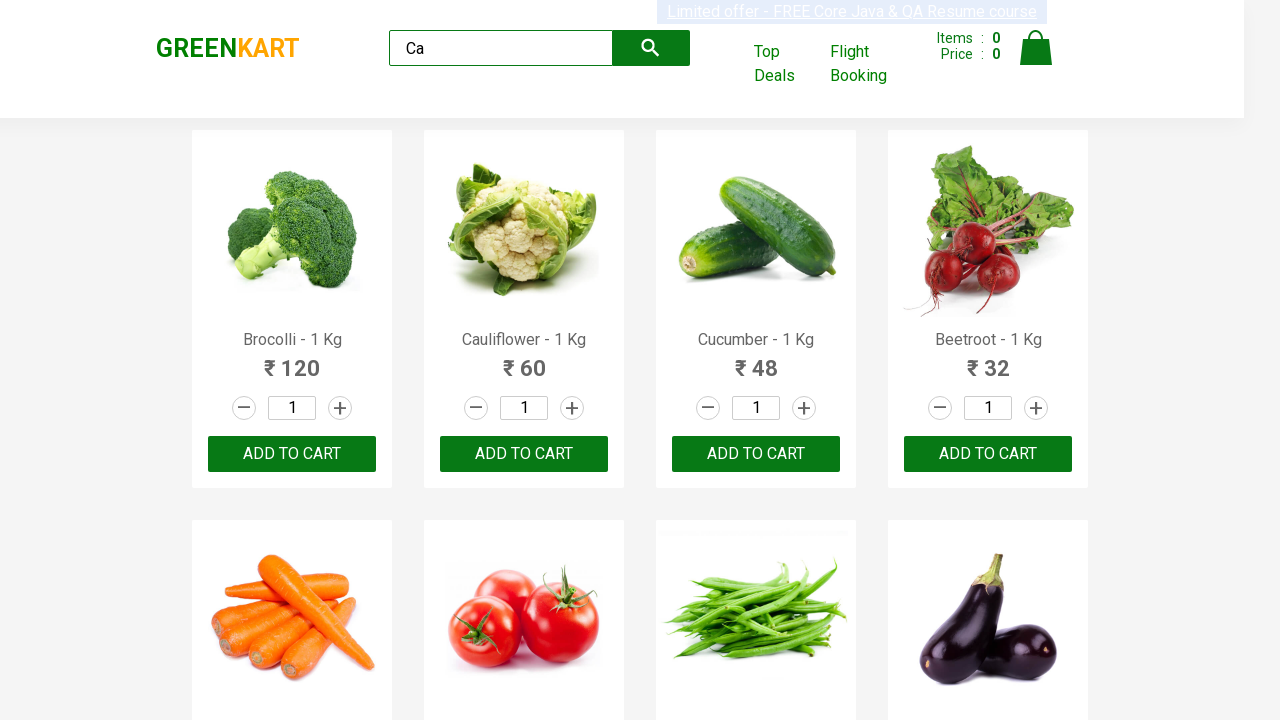

Waited 2 seconds for products to filter
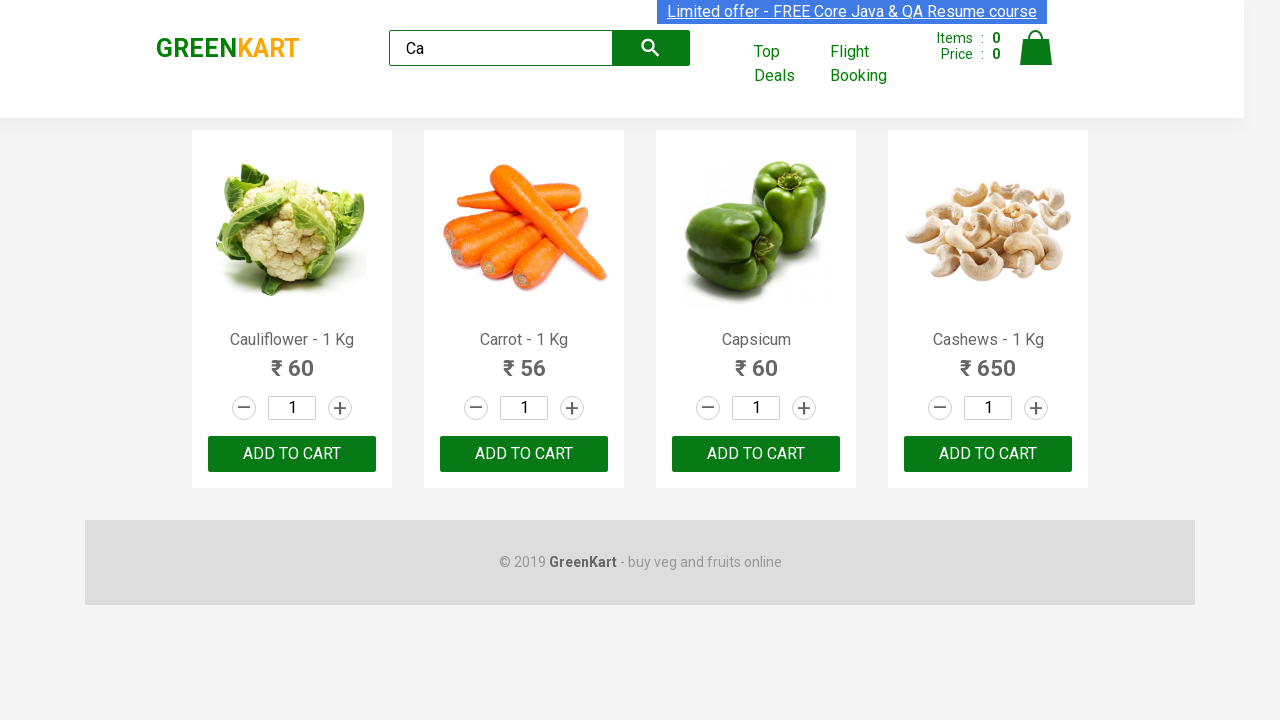

Filtered products loaded and visible
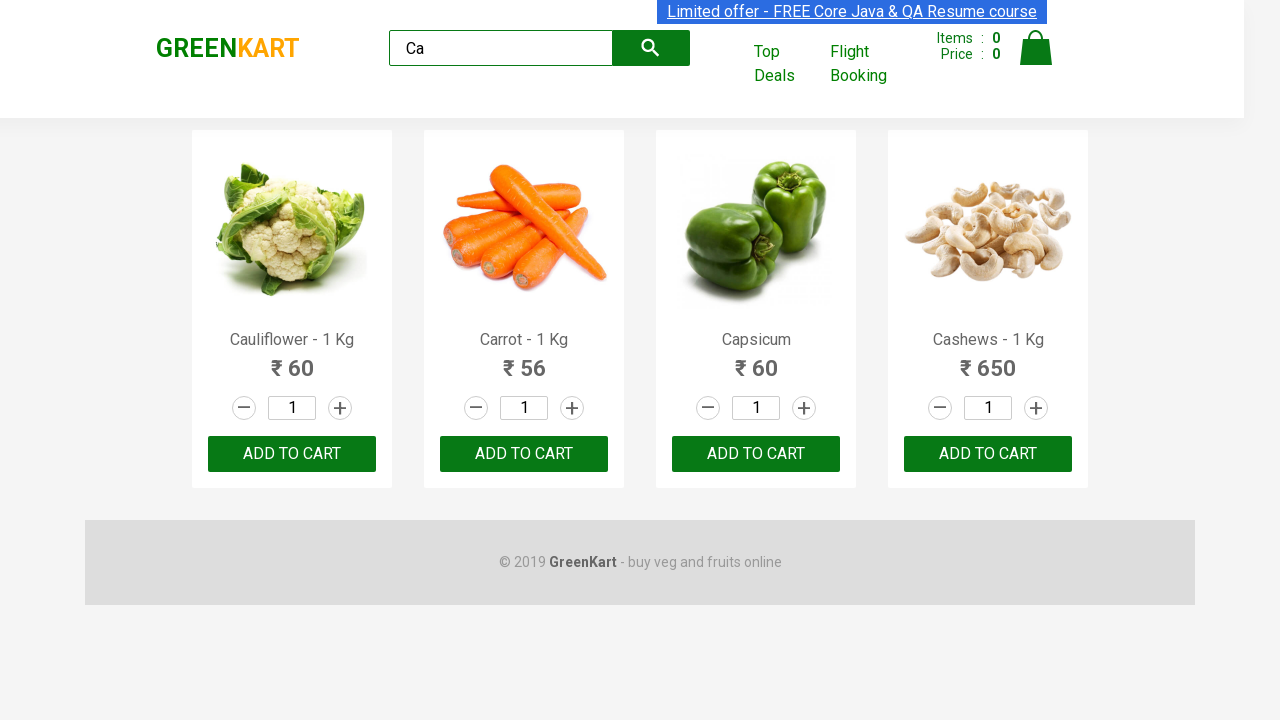

Clicked 'ADD TO CART' button on the third product at (756, 454) on .products .product >> nth=2 >> text=ADD TO CART
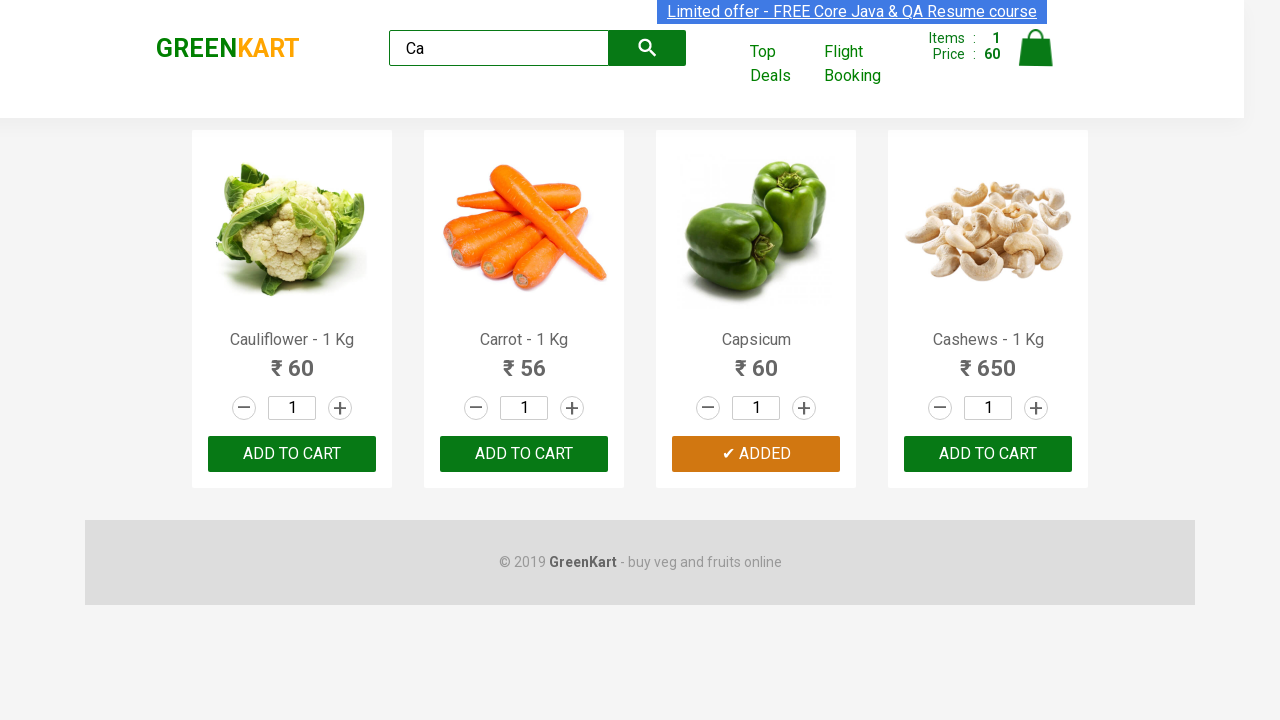

Clicked cart icon to open shopping cart at (1036, 59) on .cart-icon
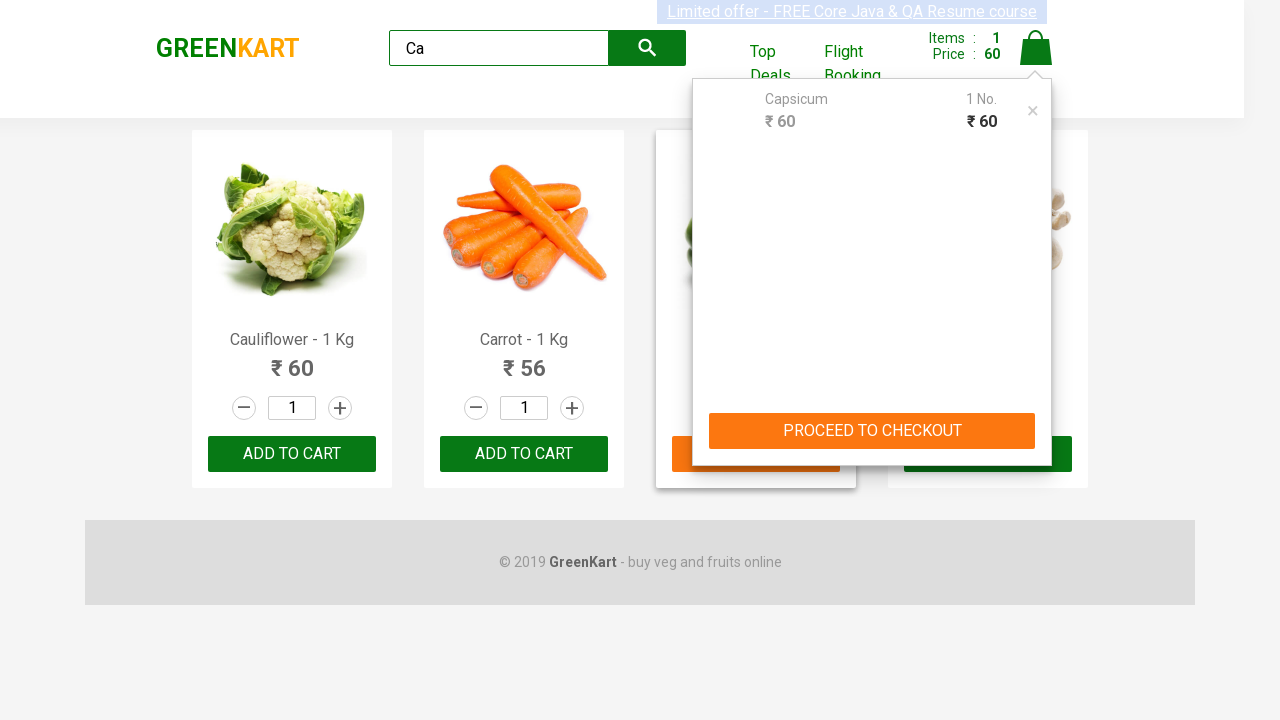

Clicked 'PROCEED TO CHECKOUT' button at (872, 431) on text=PROCEED TO CHECKOUT
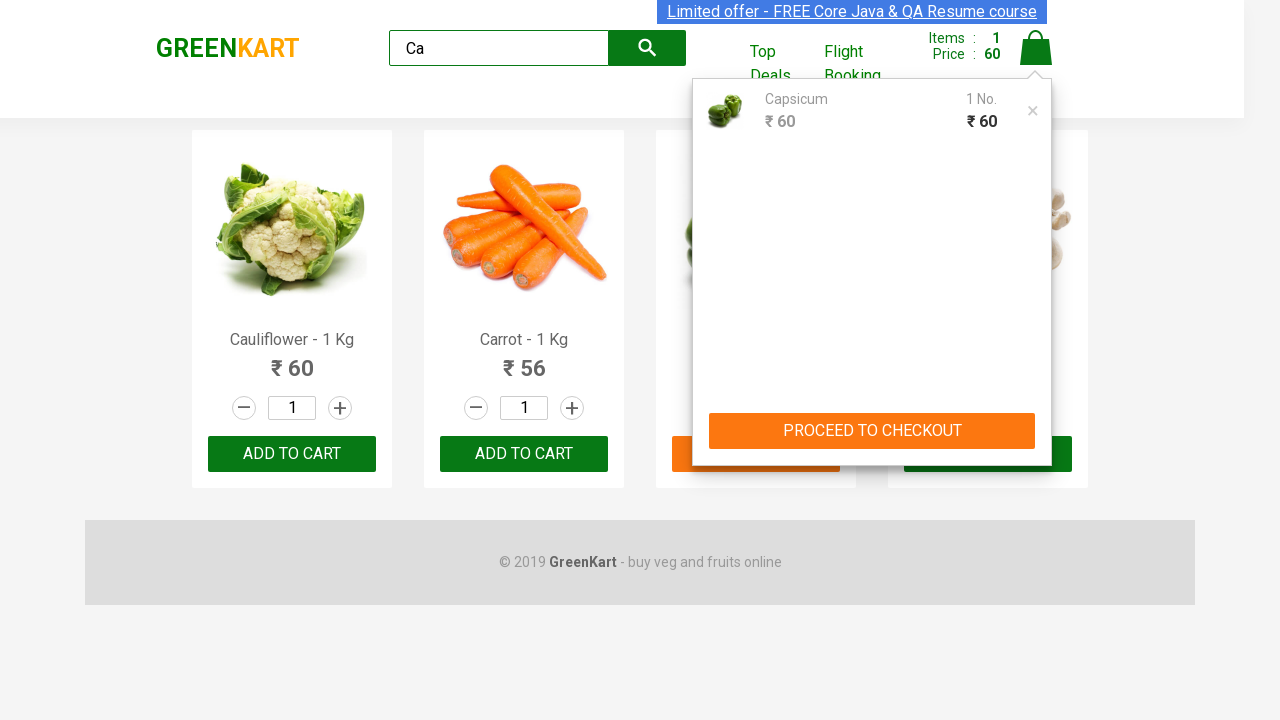

Clicked 'Place Order' button to complete purchase at (1036, 420) on text=Place Order
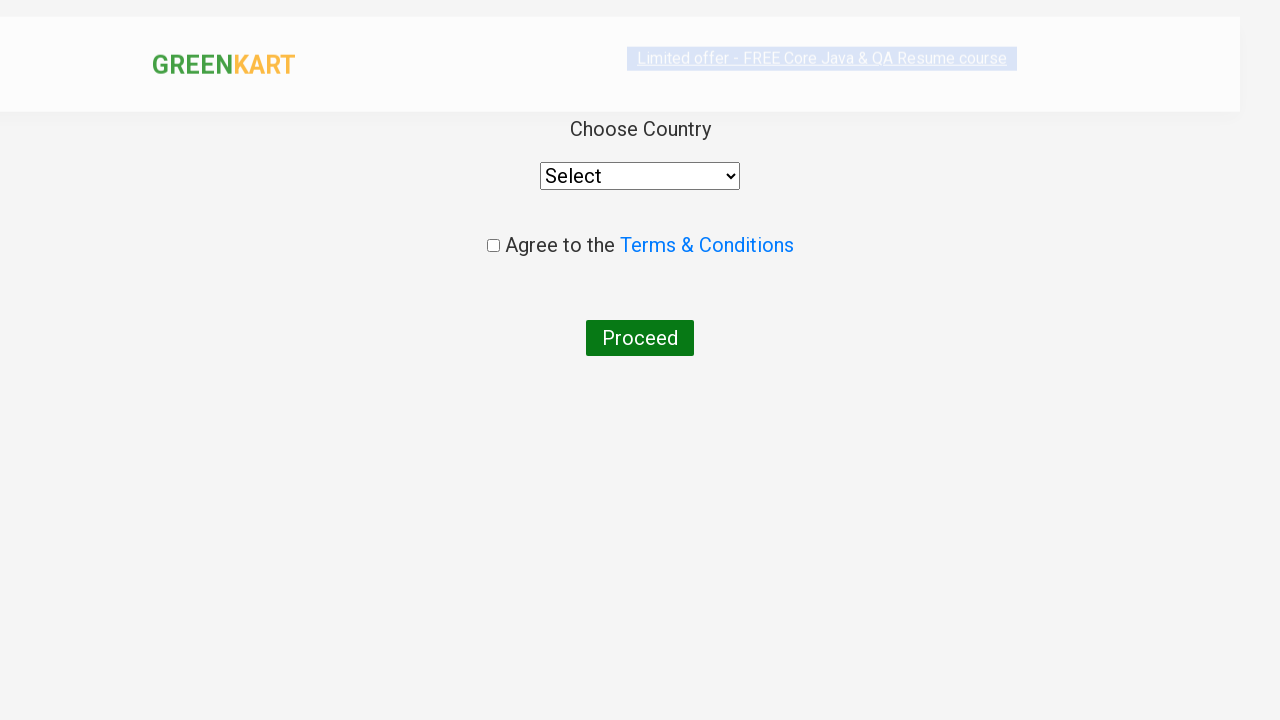

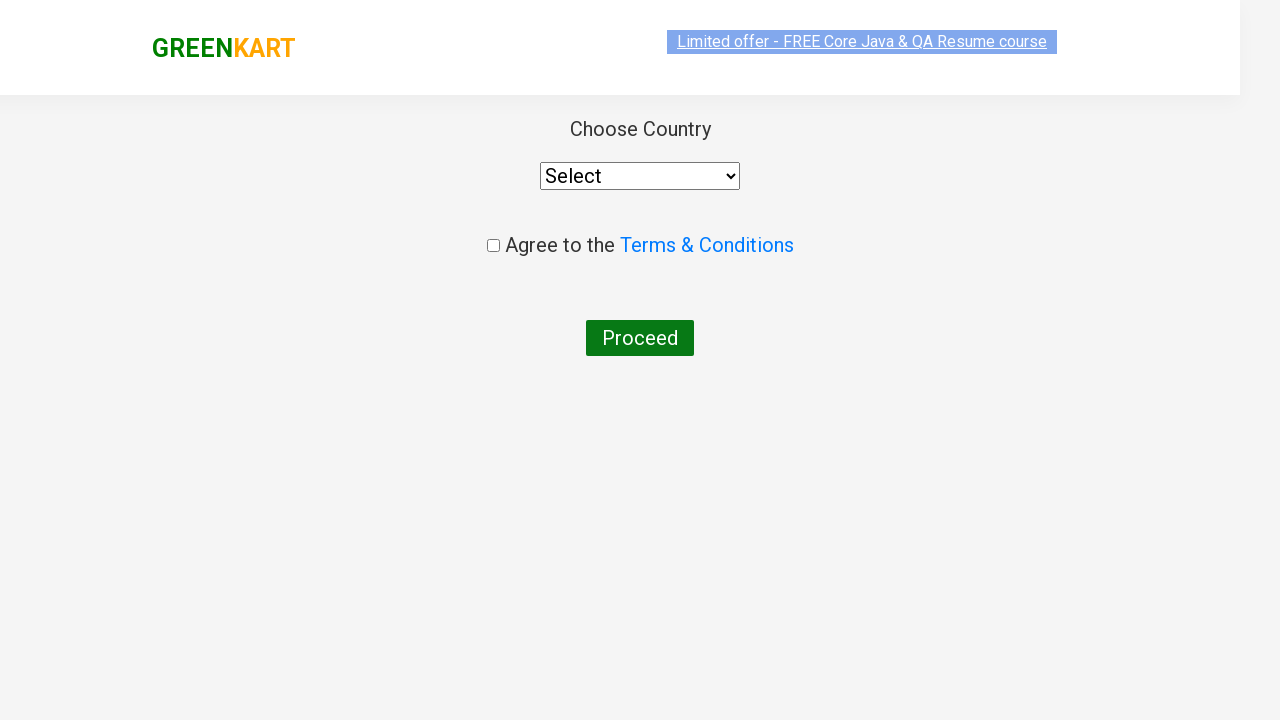